Navigates to the Playwright Python documentation website and clicks the "Get Started" link to access the documentation

Starting URL: https://playwright.dev/python

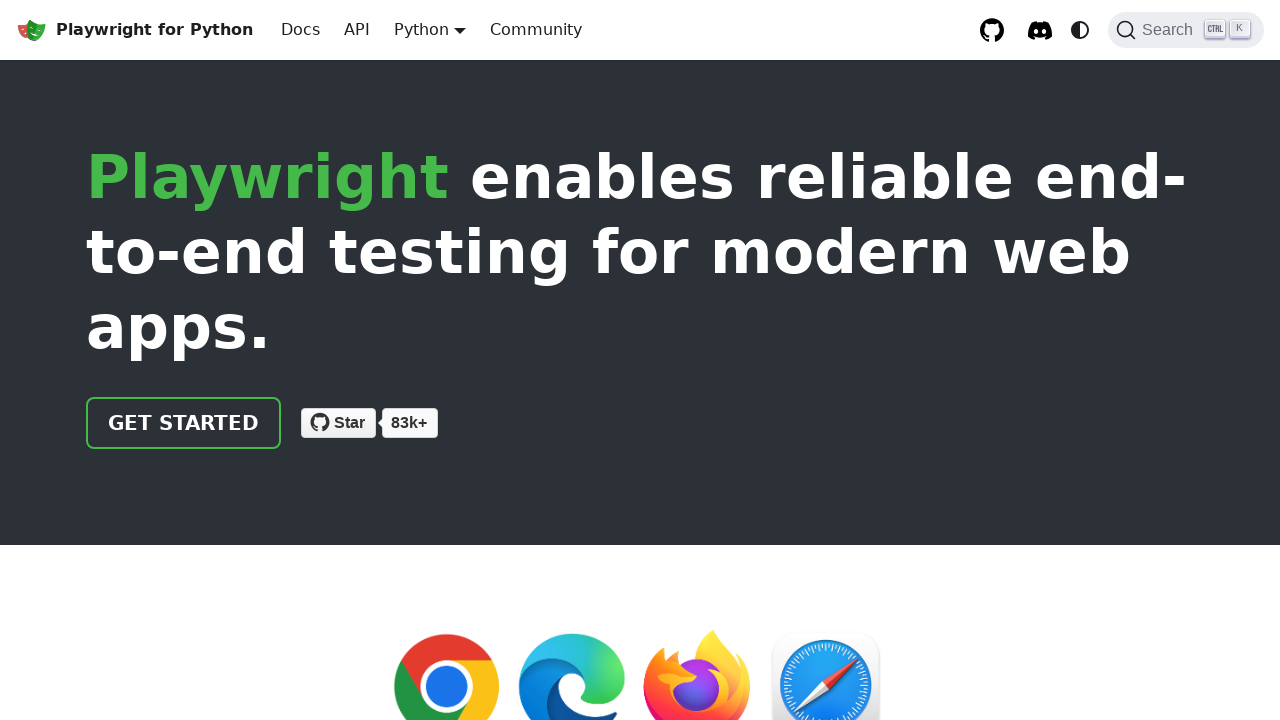

Navigated to Playwright Python documentation website
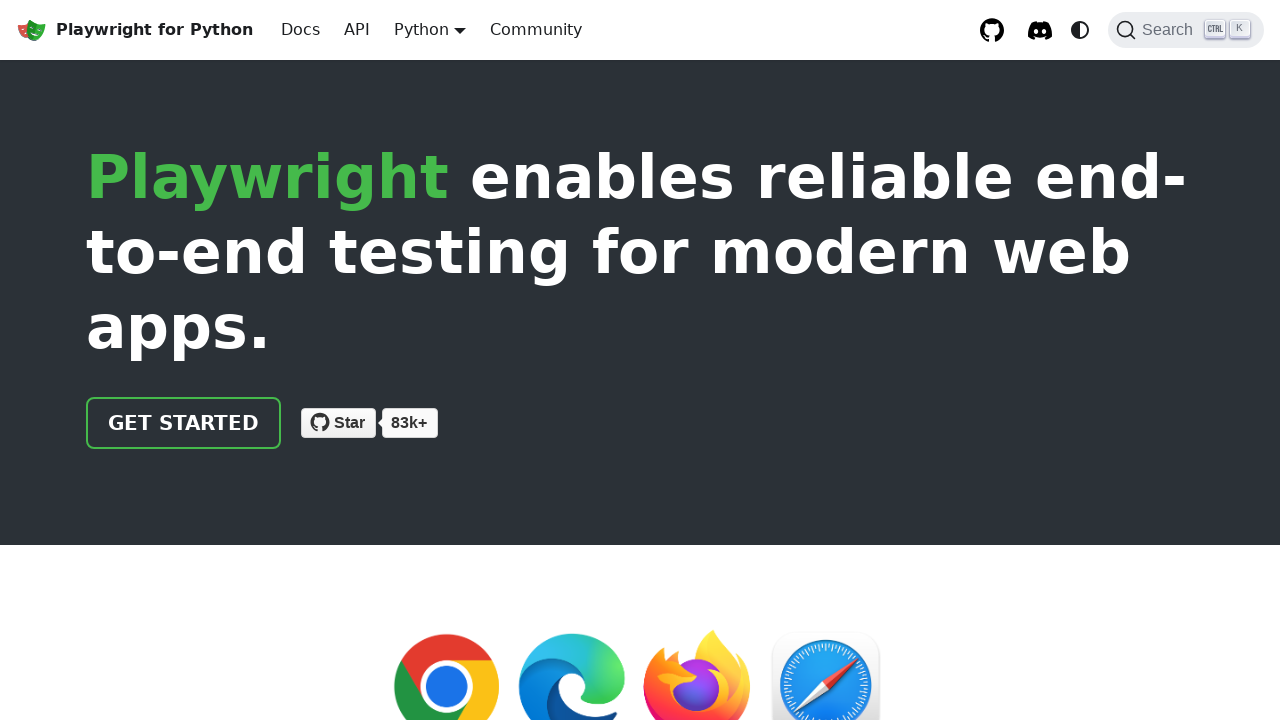

Clicked the 'Get Started' link to access documentation at (184, 423) on internal:role=link[name="Get Started"i]
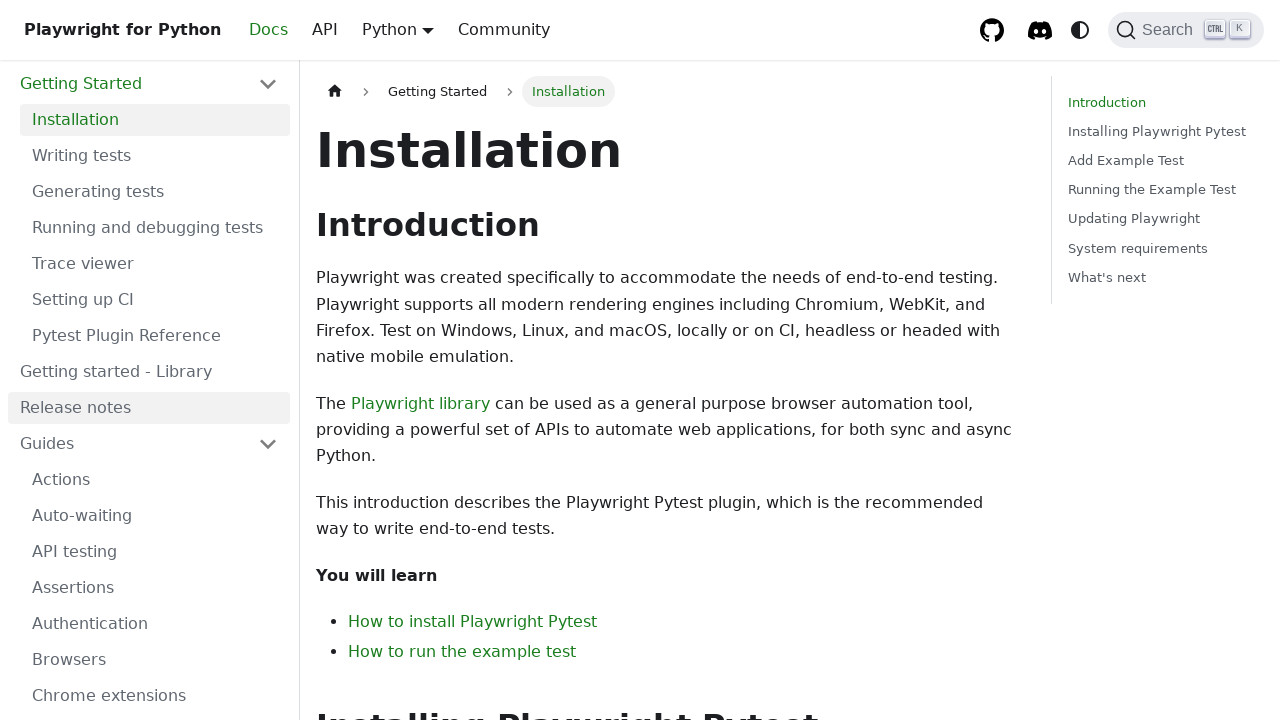

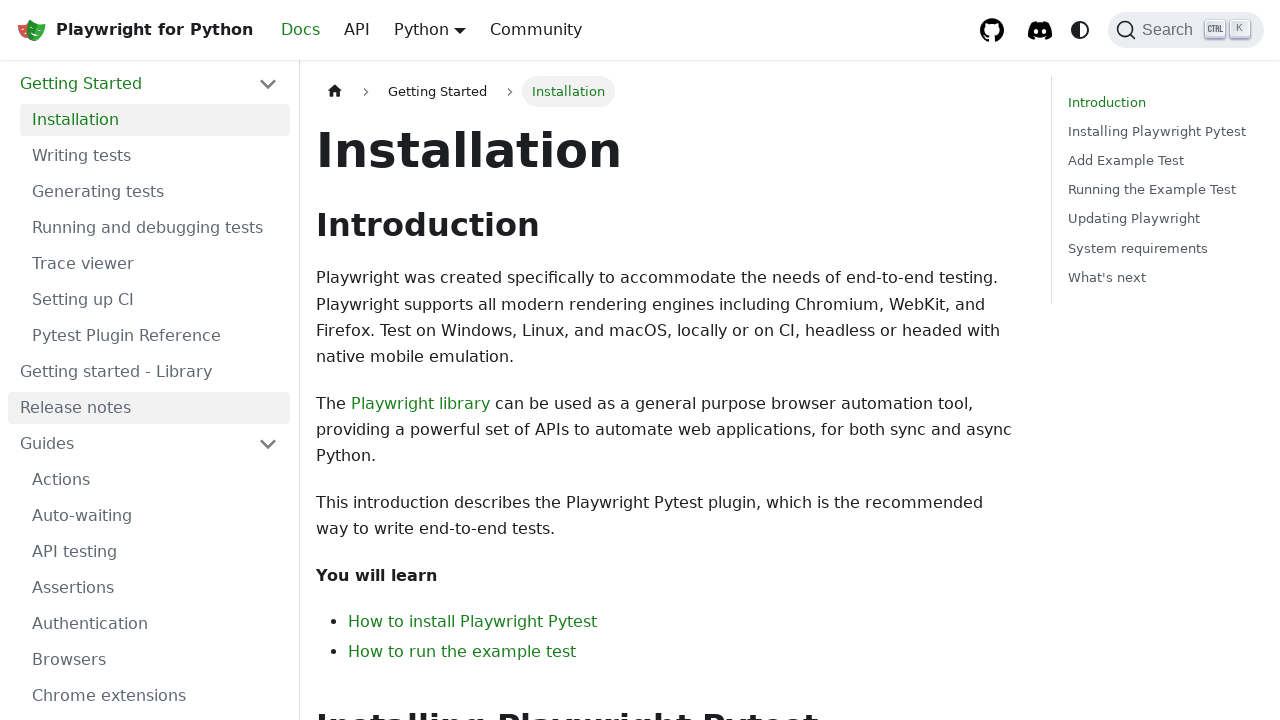